Tests JavaScript alert handling by clicking a button to trigger an alert, accepting it, and verifying the success message

Starting URL: http://practice.cydeo.com/javascript_alerts

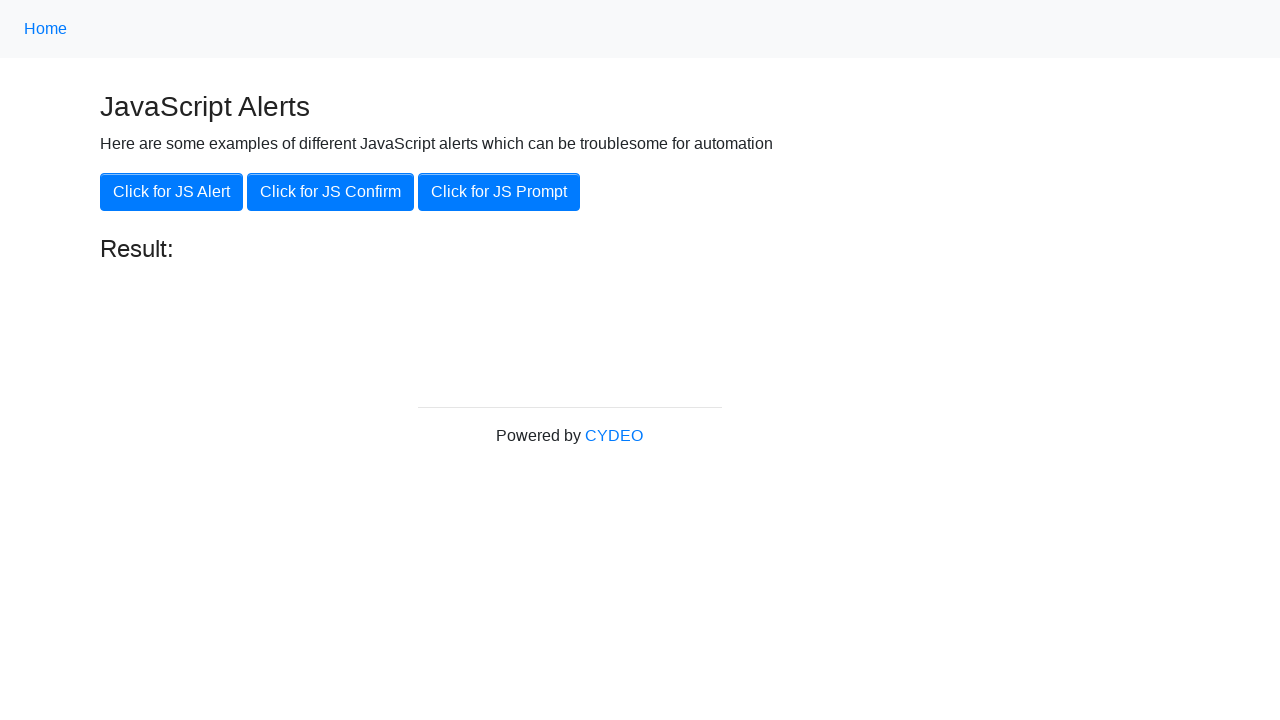

Clicked button to trigger JavaScript alert at (172, 192) on xpath=//button[@onclick='jsAlert()']
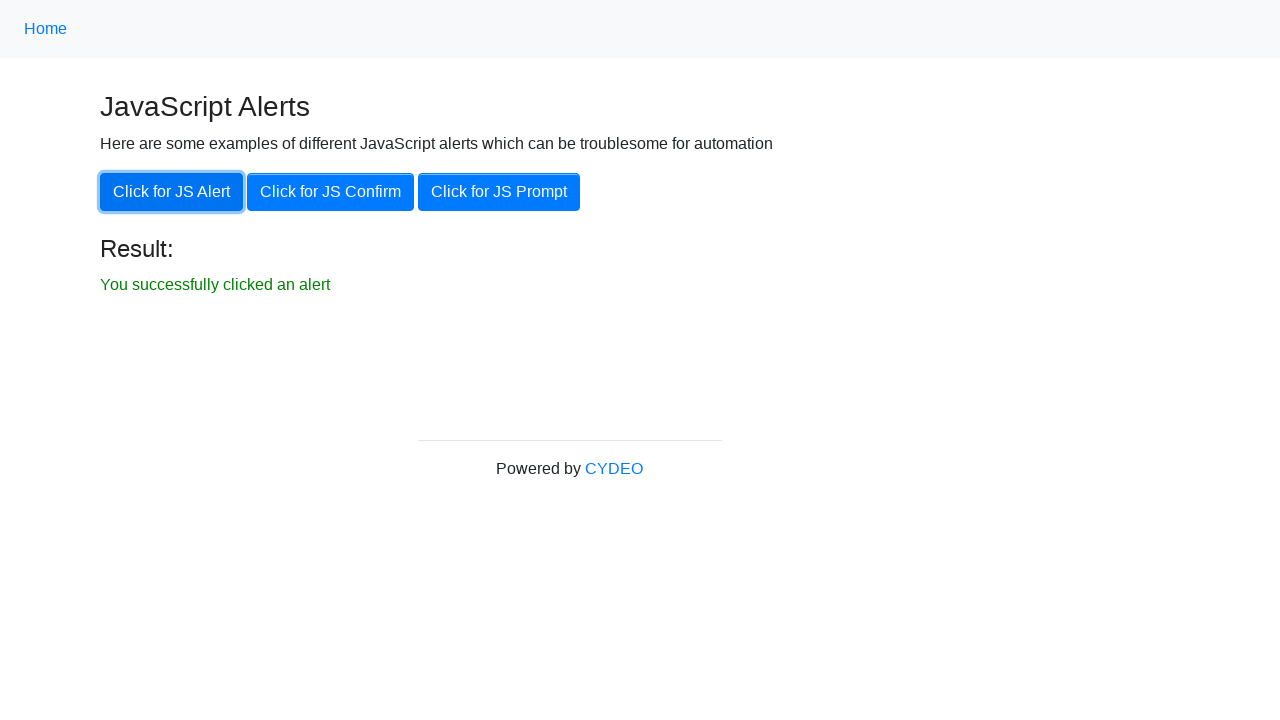

Set up dialog handler to accept alerts
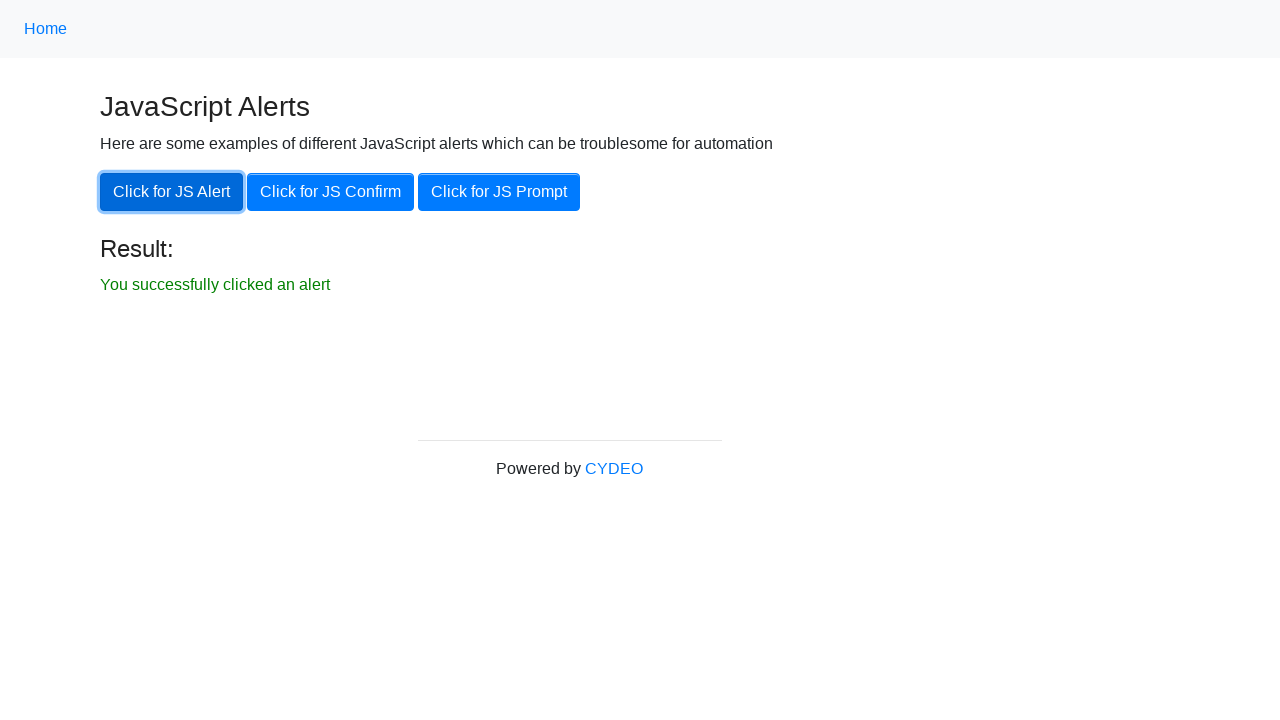

Clicked button again to trigger alert with handler active at (172, 192) on xpath=//button[@onclick='jsAlert()']
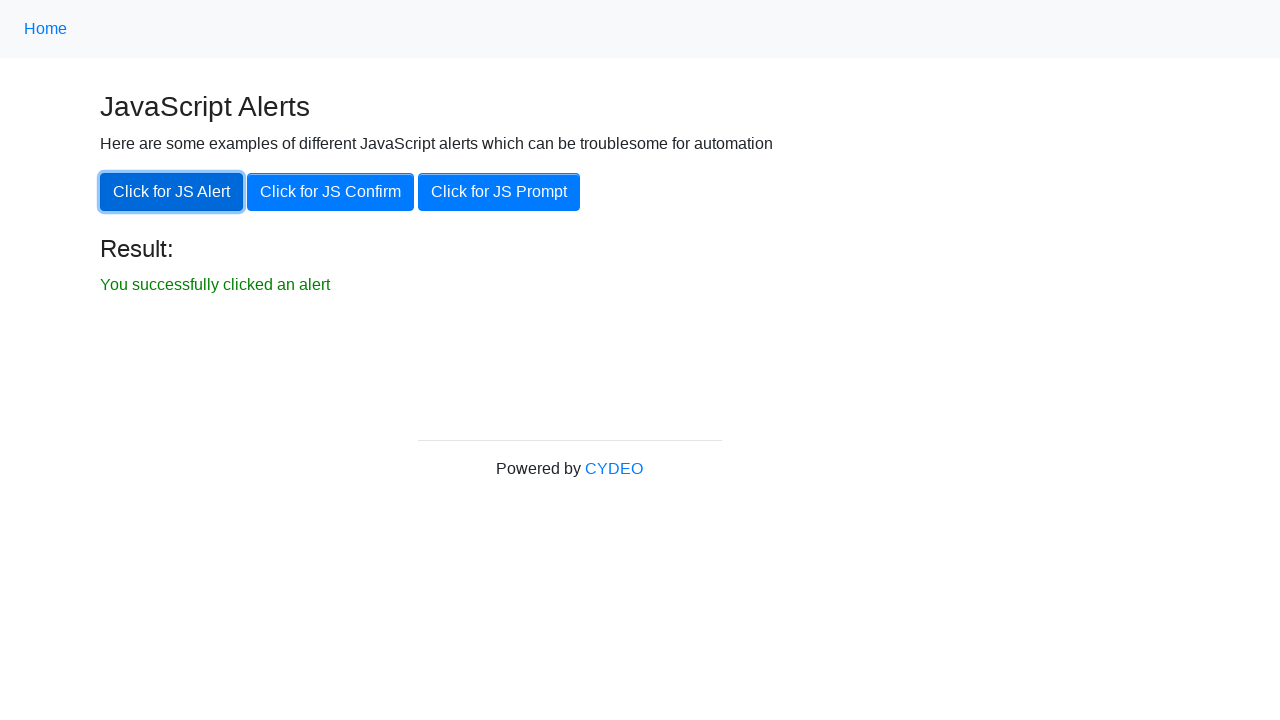

Retrieved success message from result element
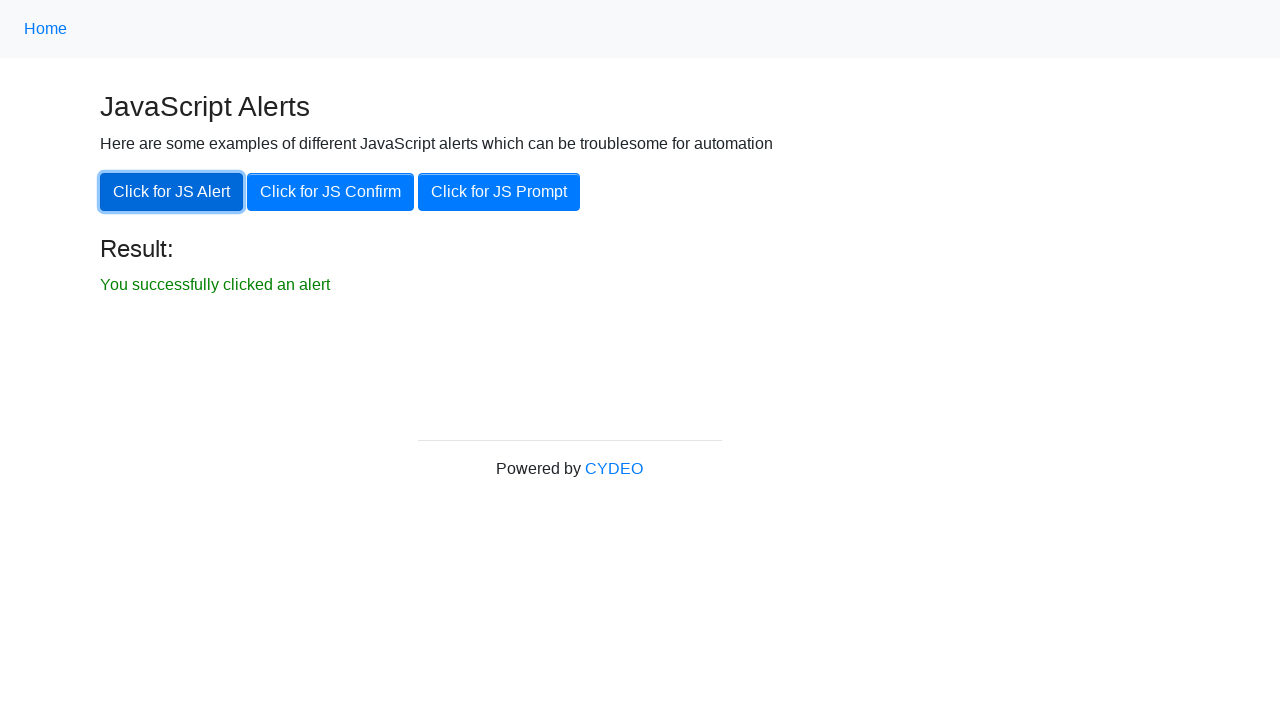

Verified success message matches expected text
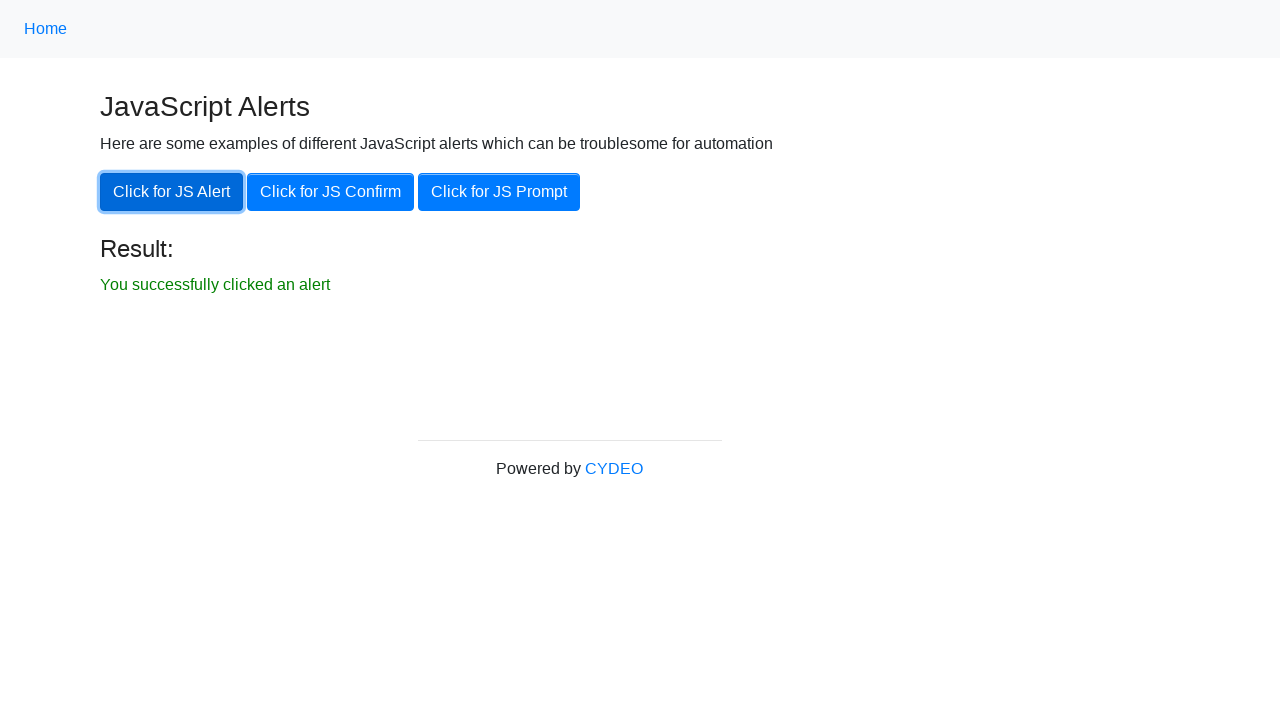

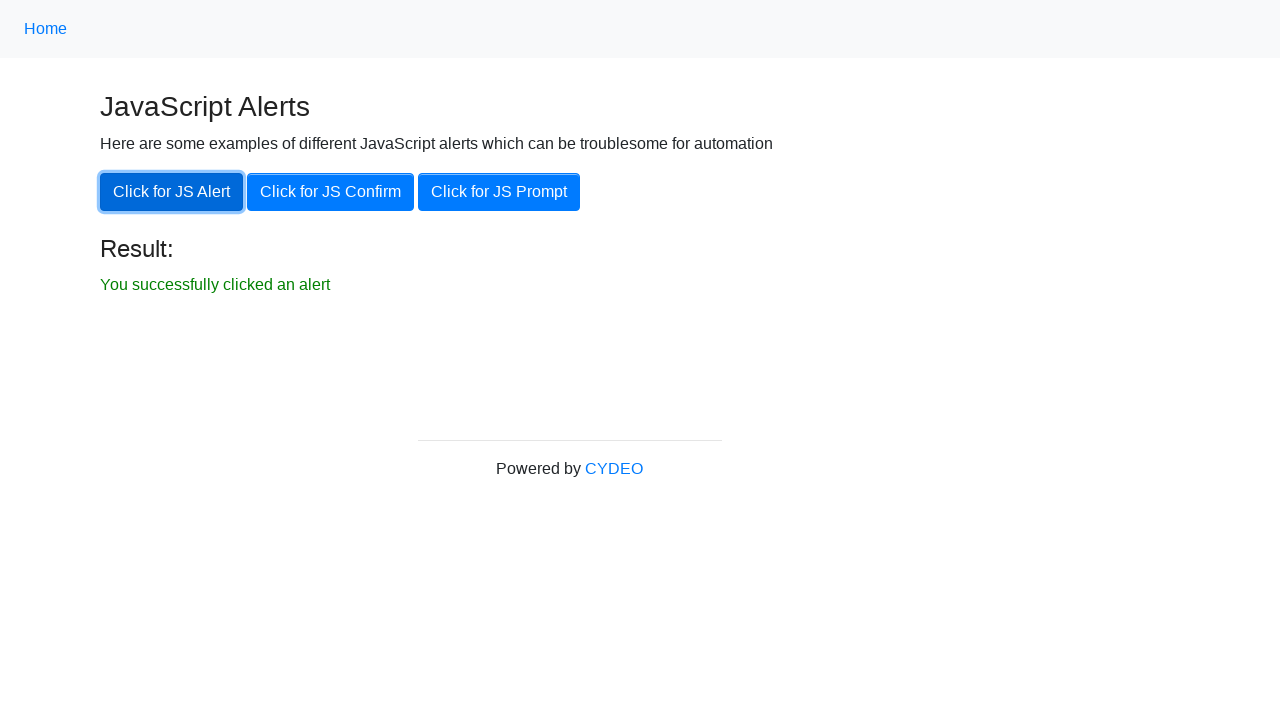